Tests nested iframe handling by navigating through parent and child iframes and entering text in an input field within the nested iframe

Starting URL: https://demo.automationtesting.in/Frames.html

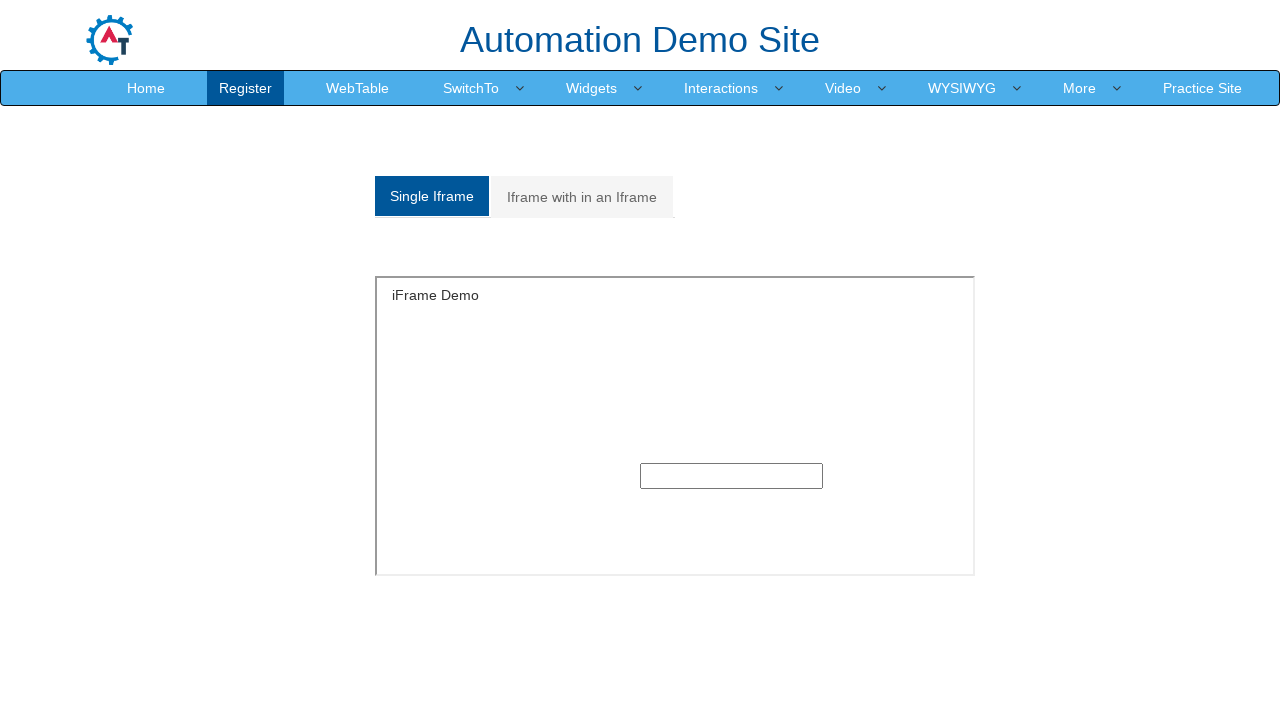

Clicked on 'Iframe with in an Iframe' link at (582, 197) on text=Iframe with in an Iframe
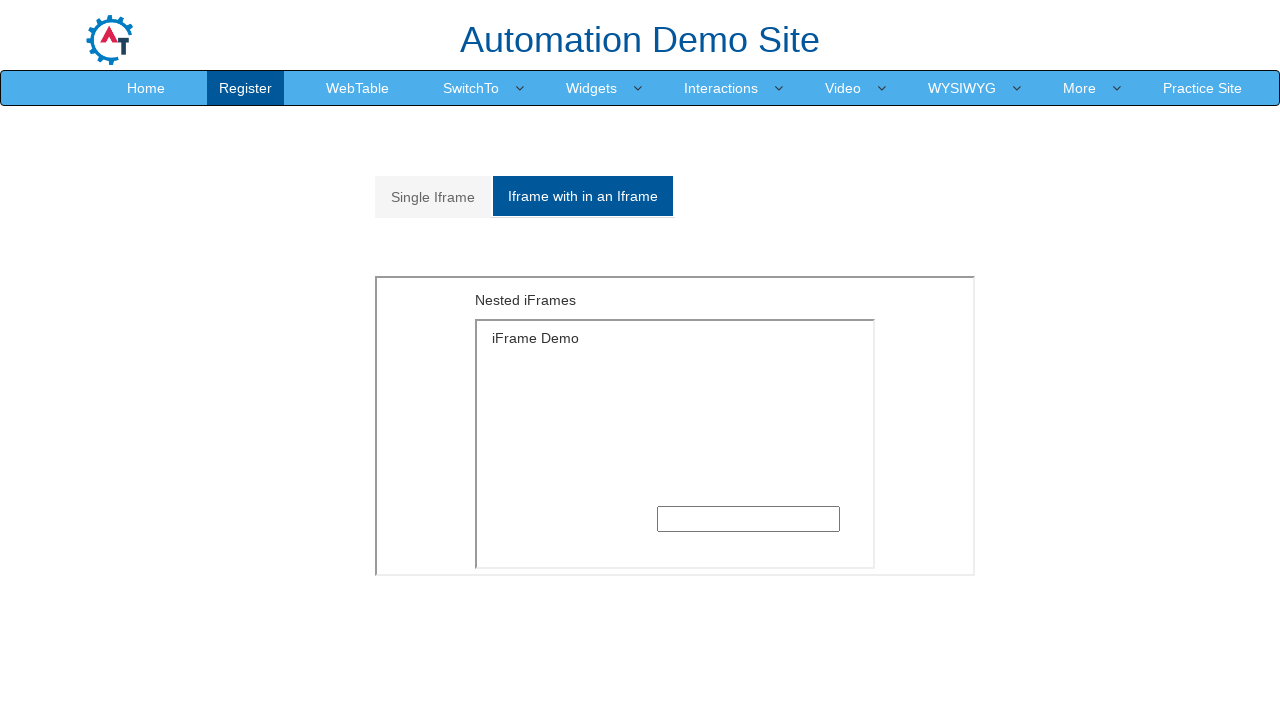

Located parent iframe with src='MultipleFrames.html'
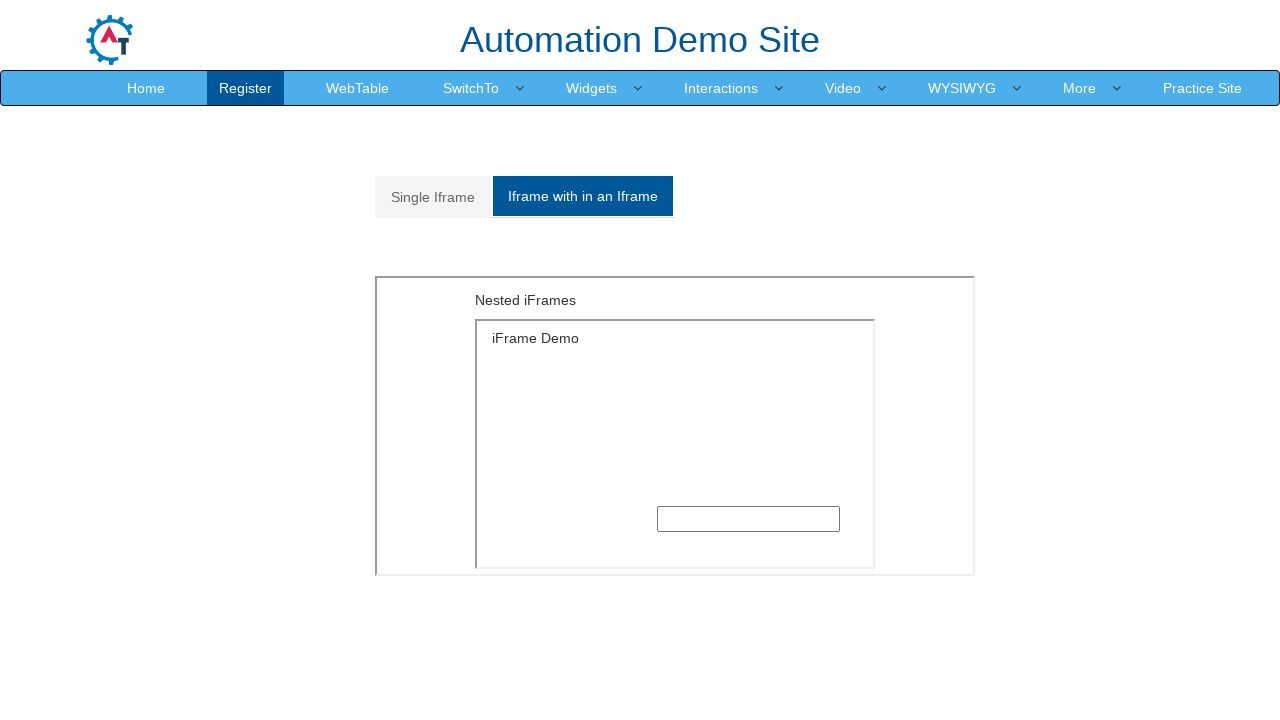

Located nested child iframe with src='SingleFrame.html'
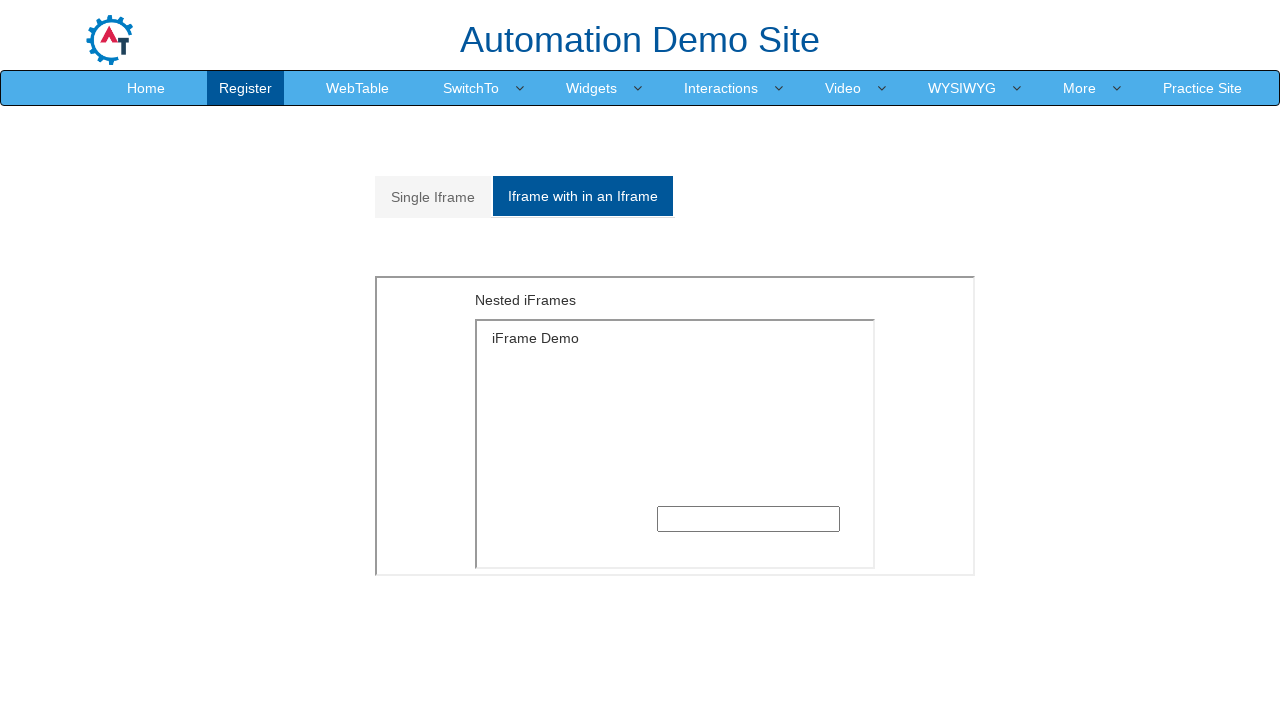

Entered 'Selenium' text in input field within nested iframe on iframe[src='MultipleFrames.html'] >> internal:control=enter-frame >> iframe[src=
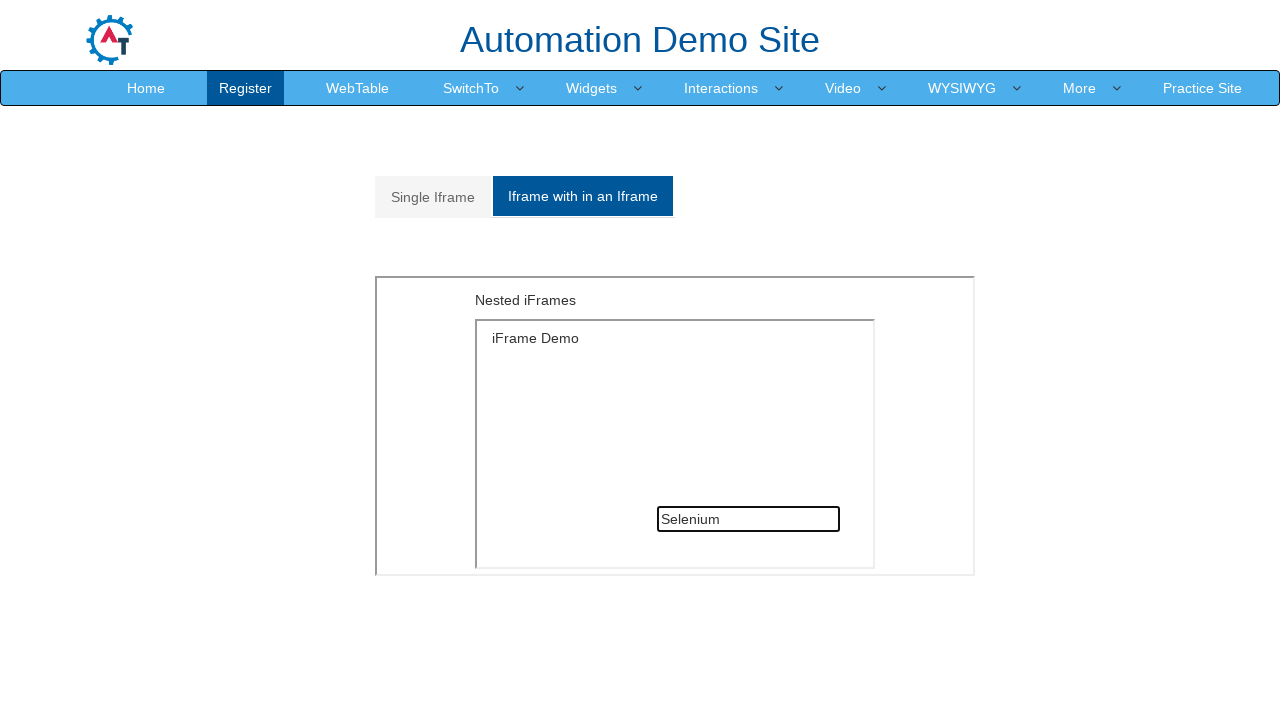

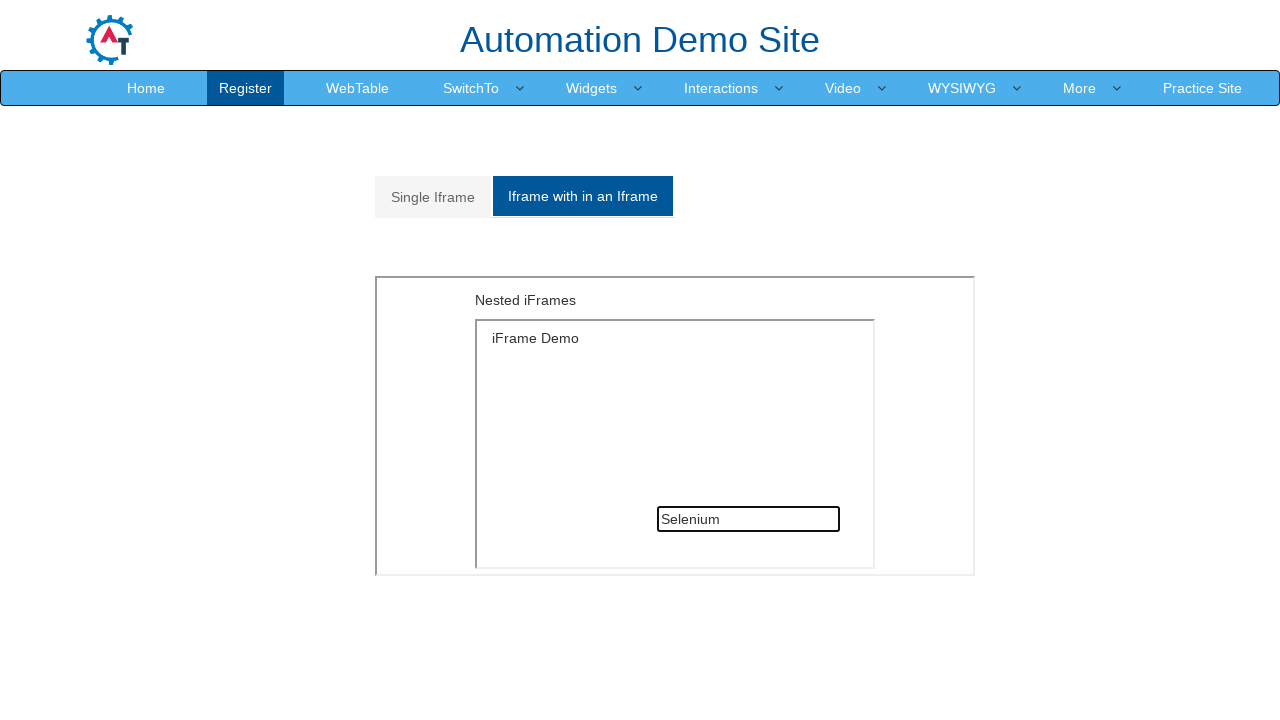